Parameterized test that searches for different names (Mike, Judy, Peter, Elon, Alice) by typing each name into the search field

Starting URL: http://zero.webappsecurity.com/index.html

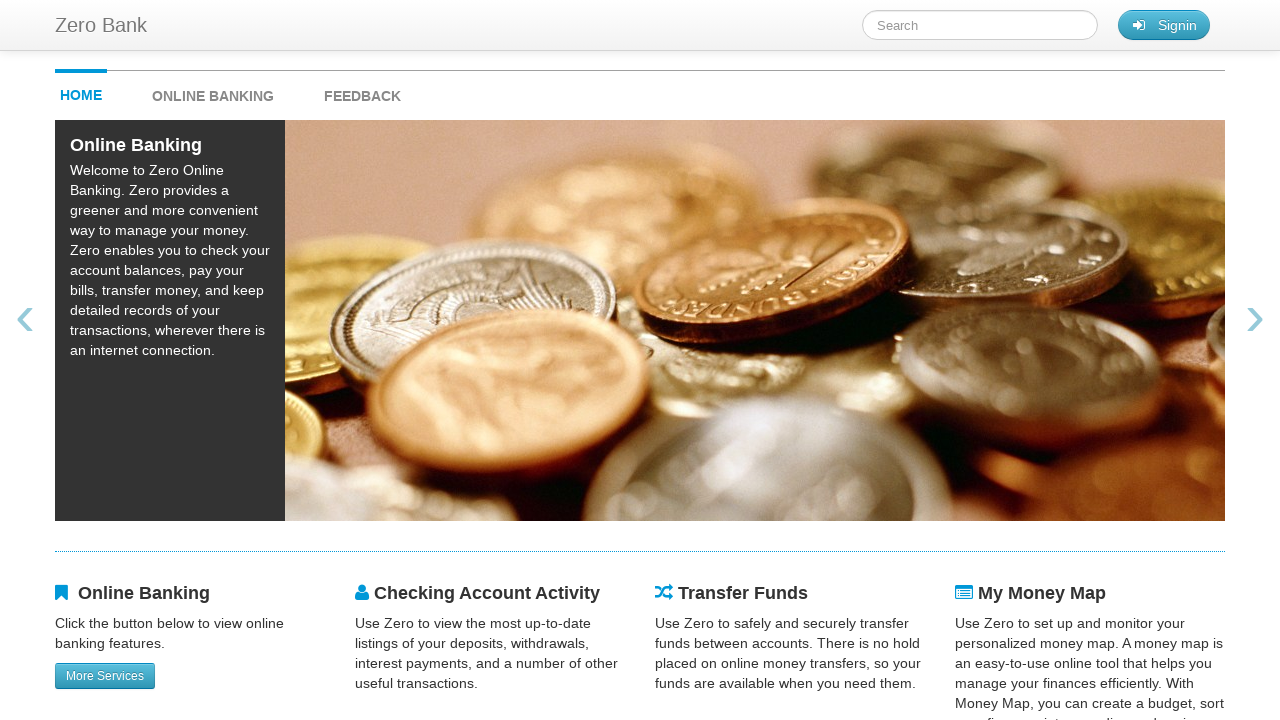

Filled search field with 'Mike' on #searchTerm
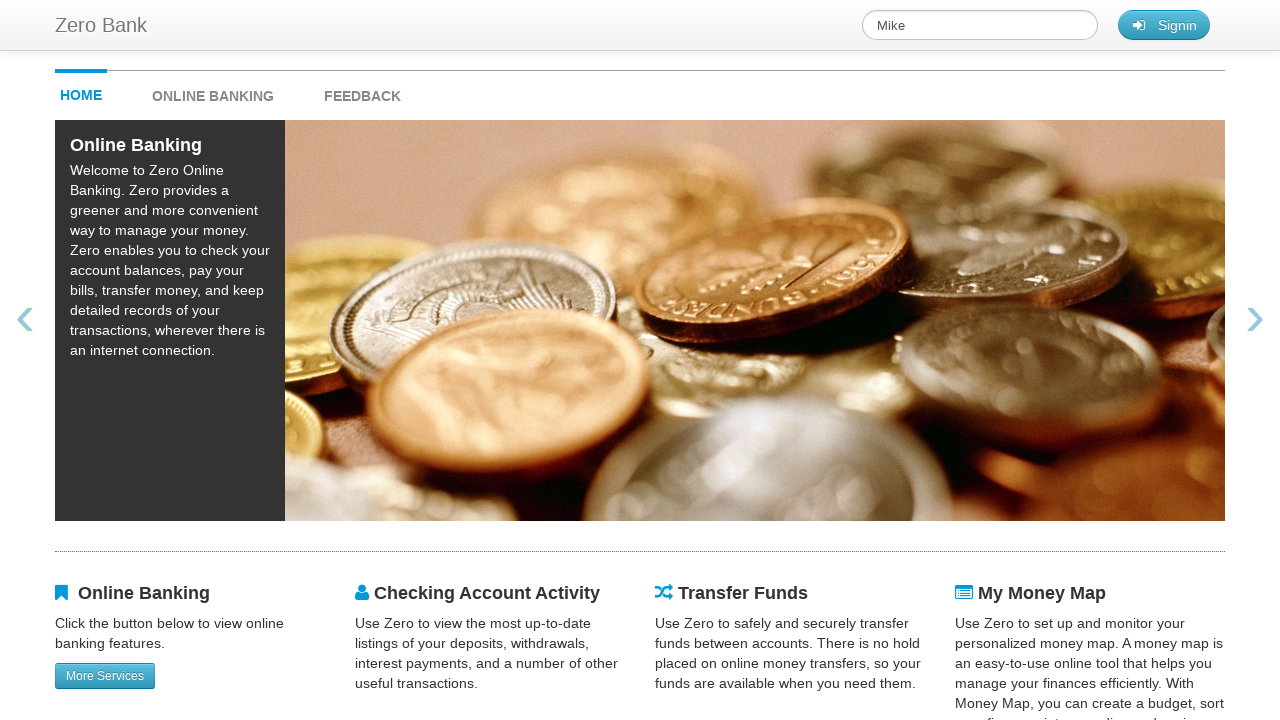

Waited for search results for 'Mike' to process
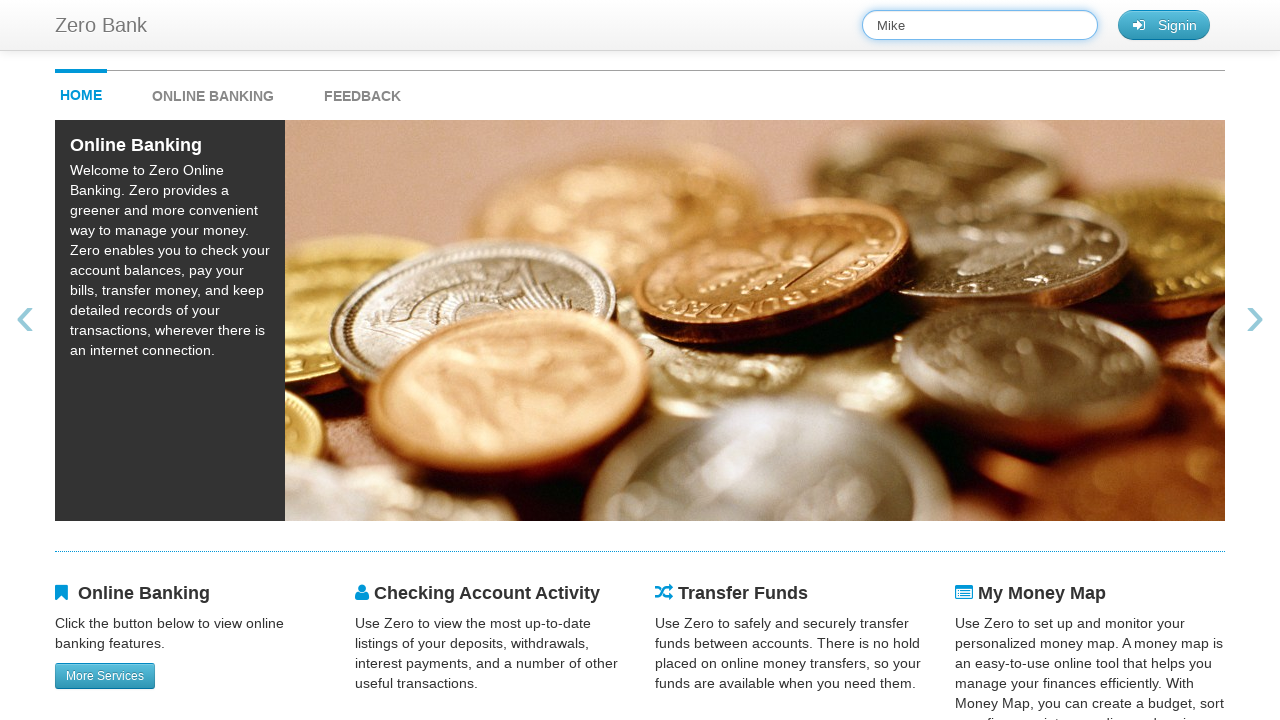

Cleared search field for next iteration on #searchTerm
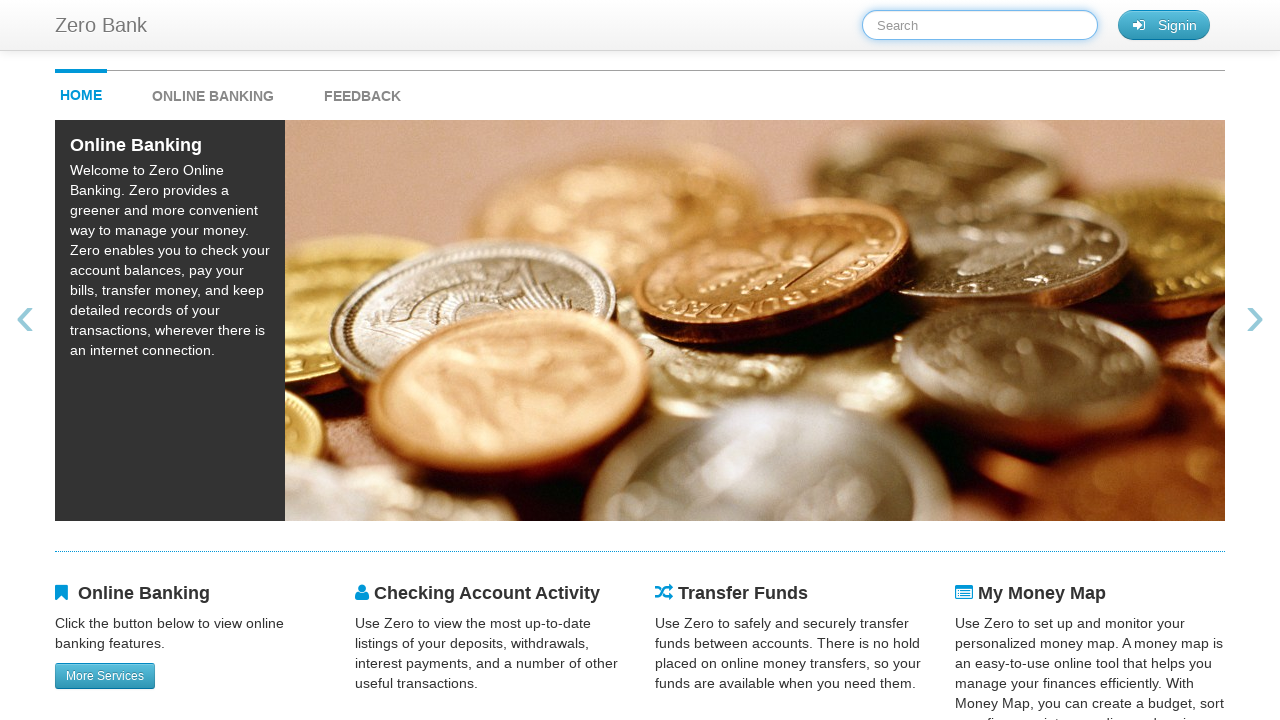

Filled search field with 'Judy' on #searchTerm
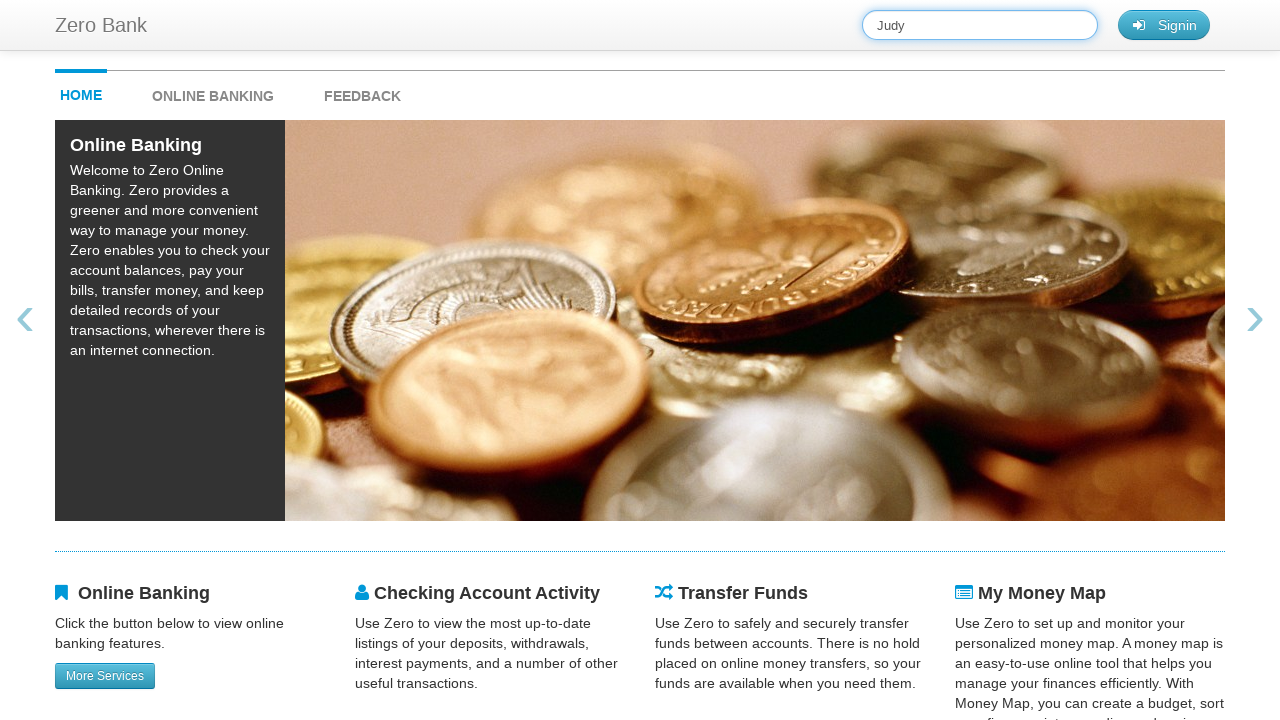

Waited for search results for 'Judy' to process
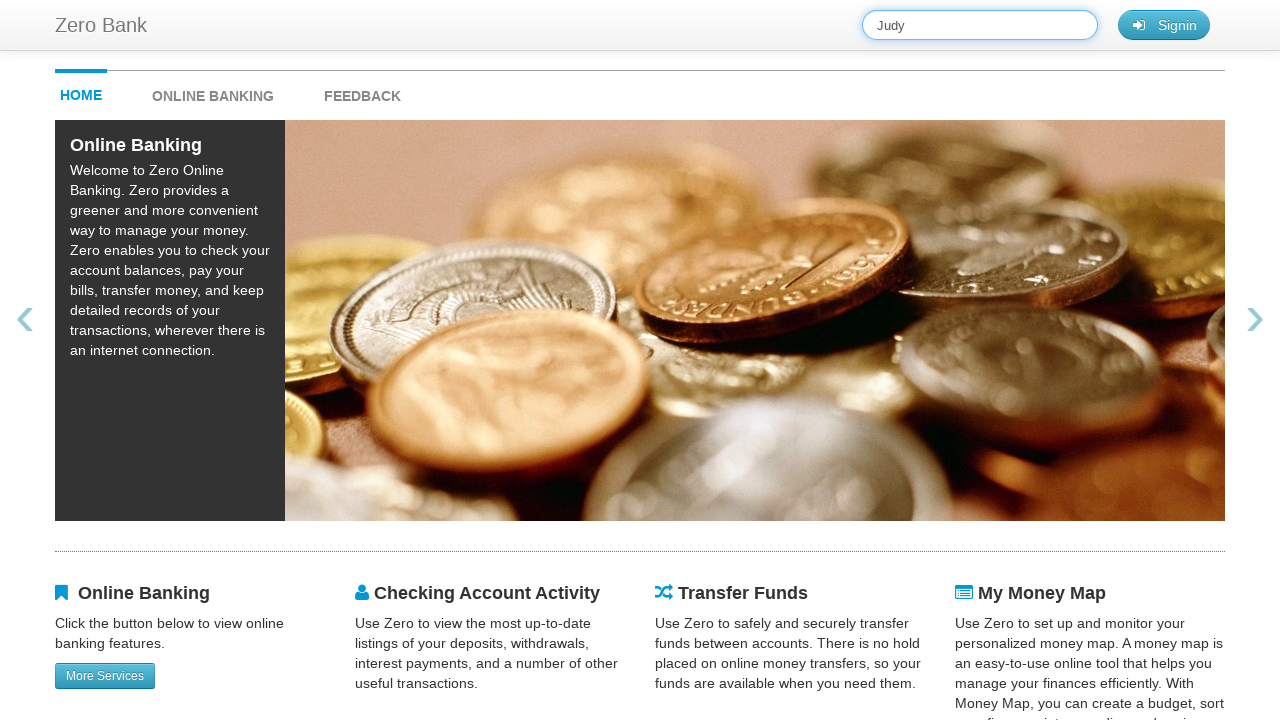

Cleared search field for next iteration on #searchTerm
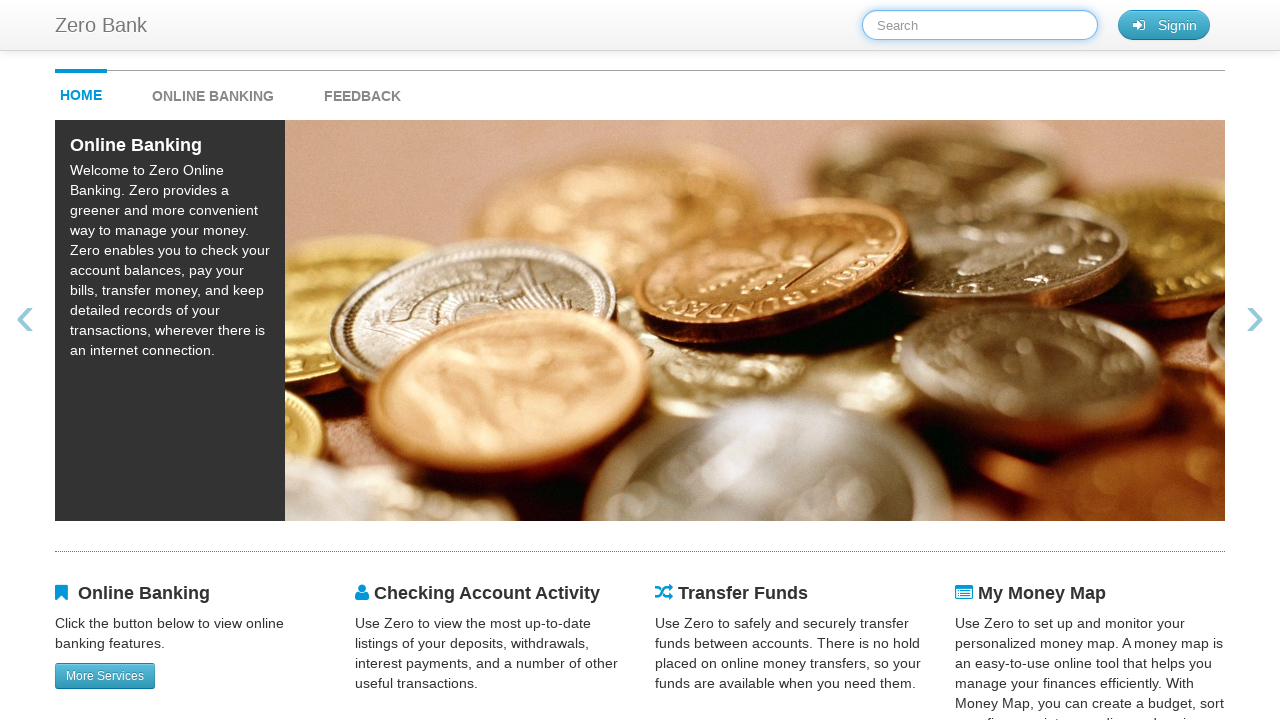

Filled search field with 'Peter' on #searchTerm
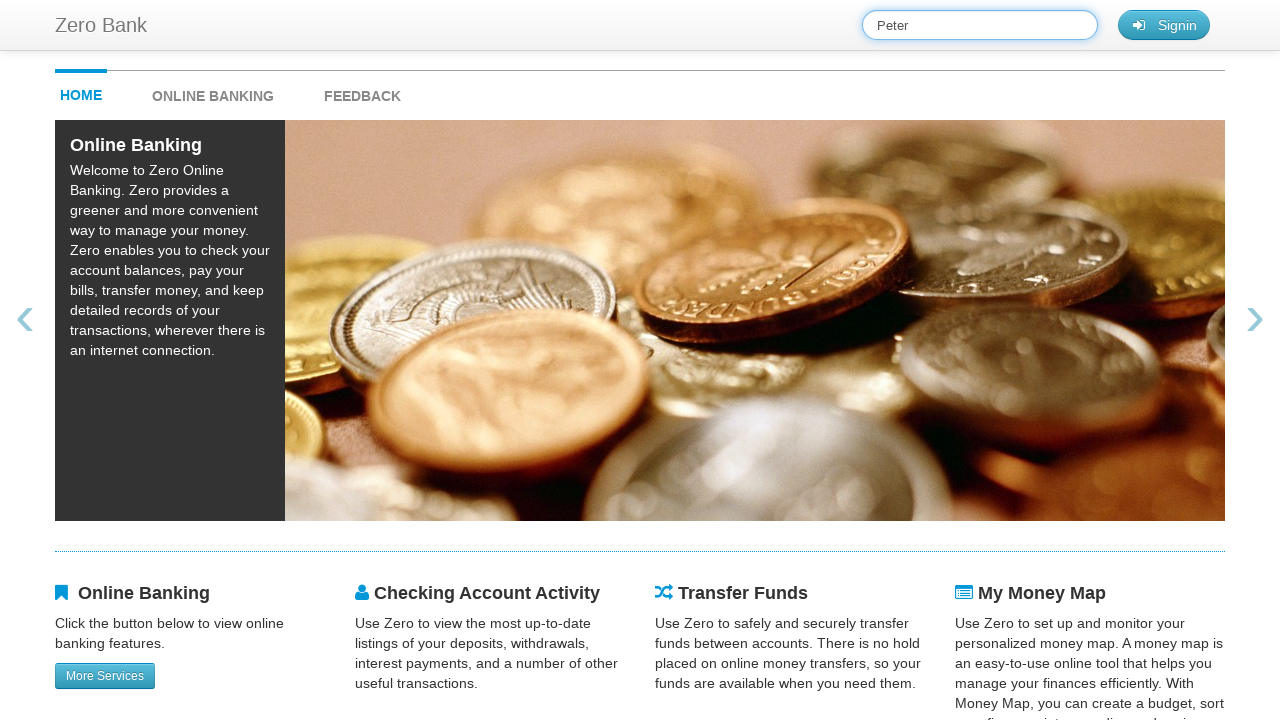

Waited for search results for 'Peter' to process
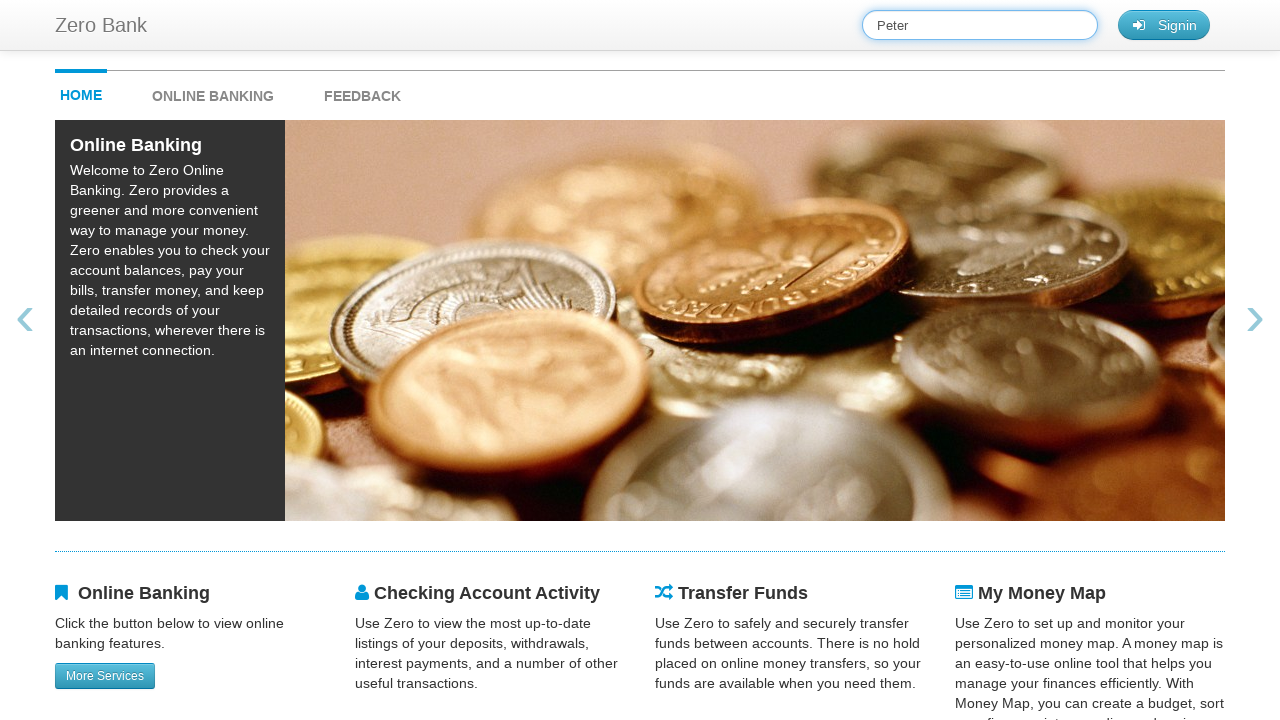

Cleared search field for next iteration on #searchTerm
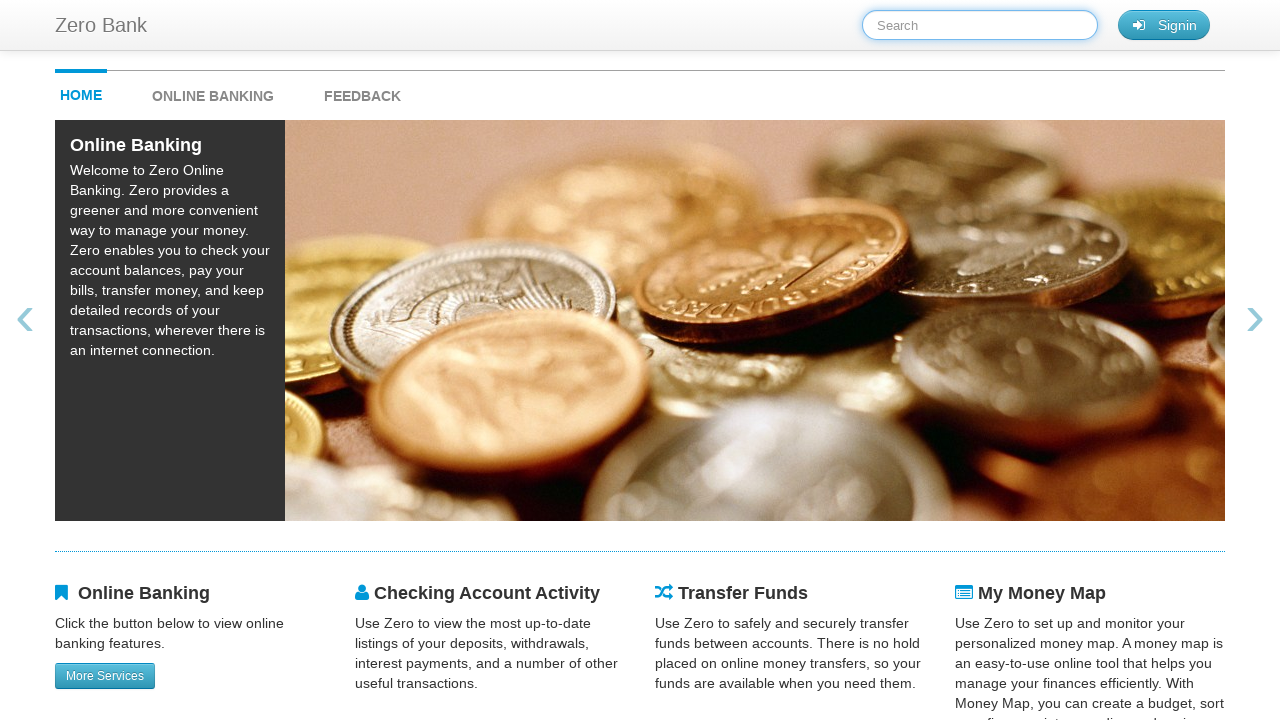

Filled search field with 'Elon' on #searchTerm
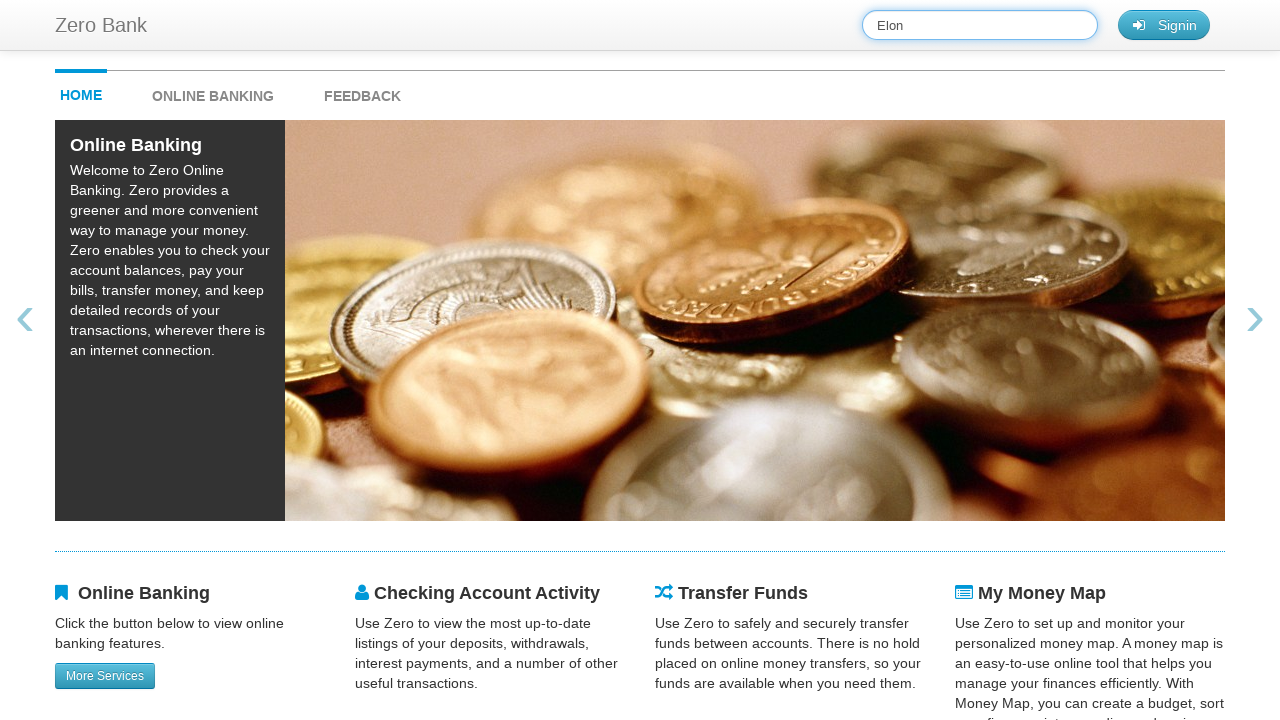

Waited for search results for 'Elon' to process
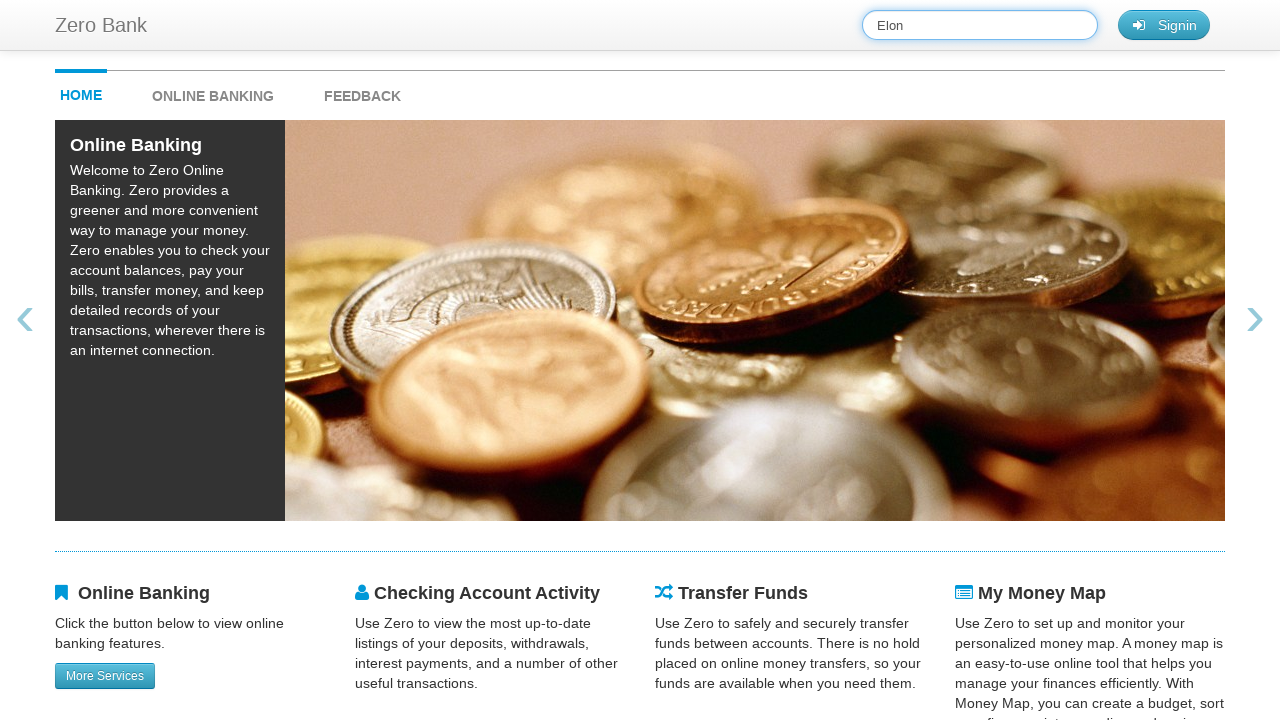

Cleared search field for next iteration on #searchTerm
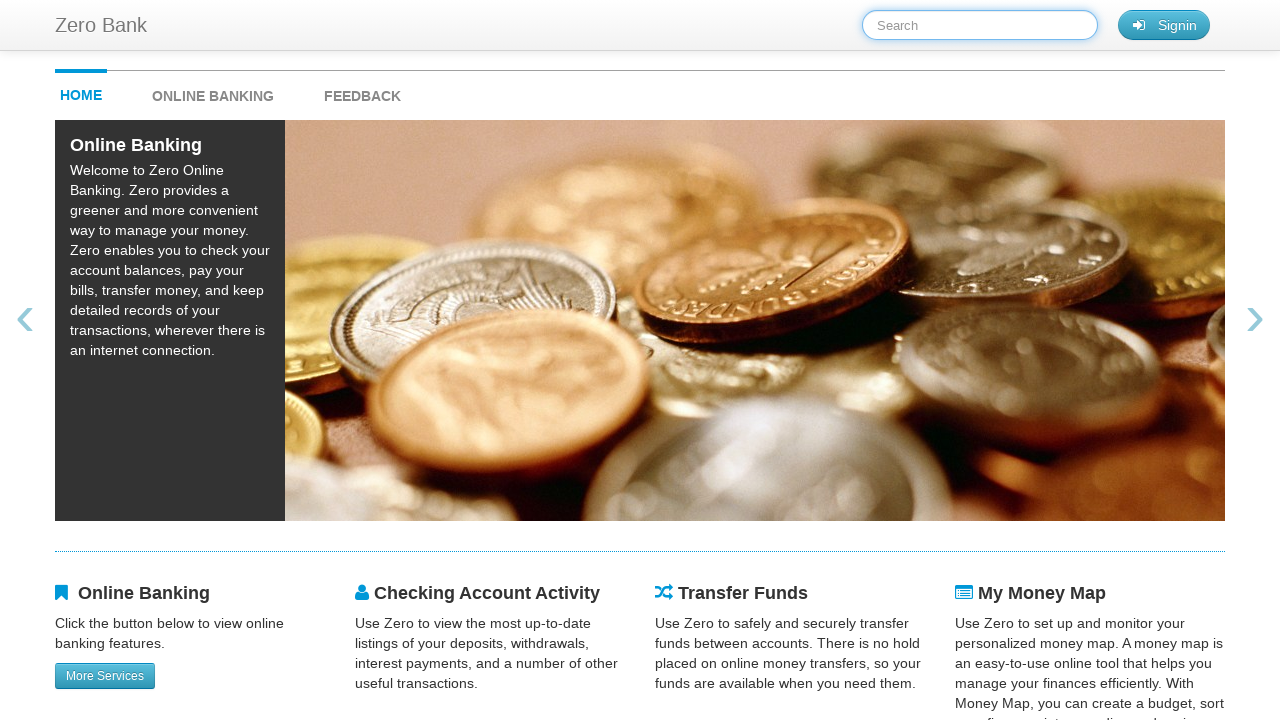

Filled search field with 'Alice' on #searchTerm
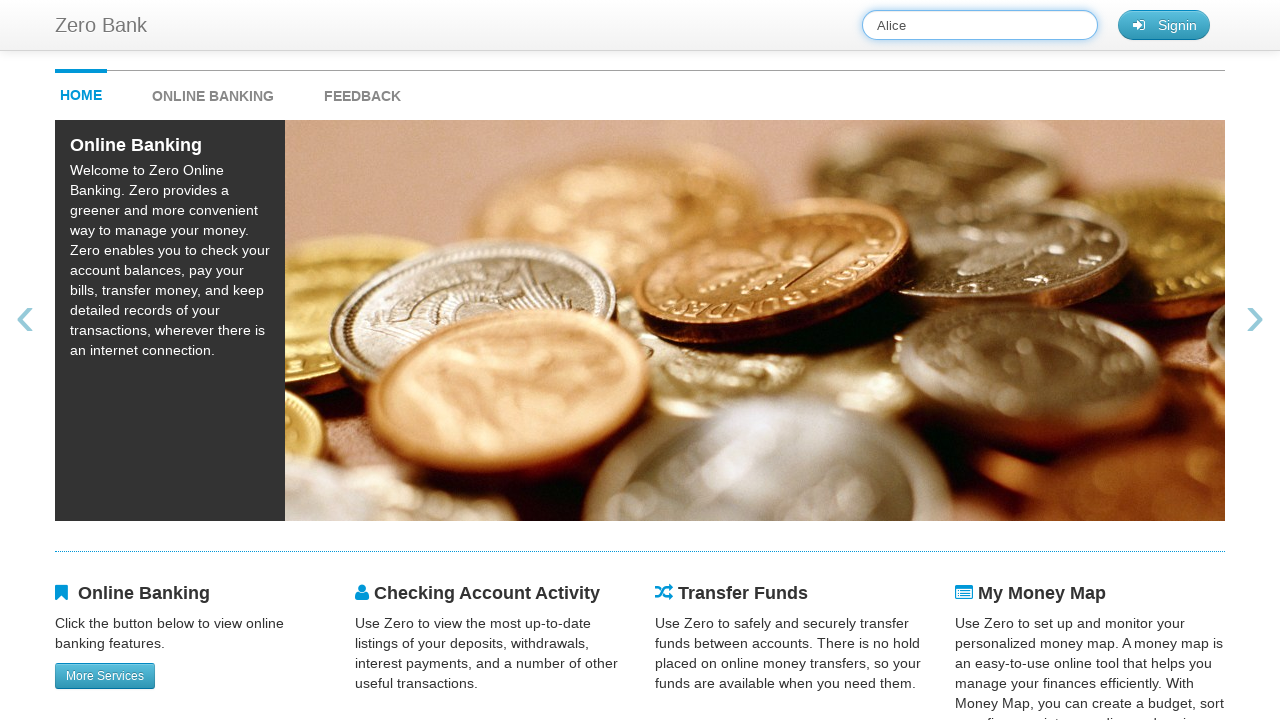

Waited for search results for 'Alice' to process
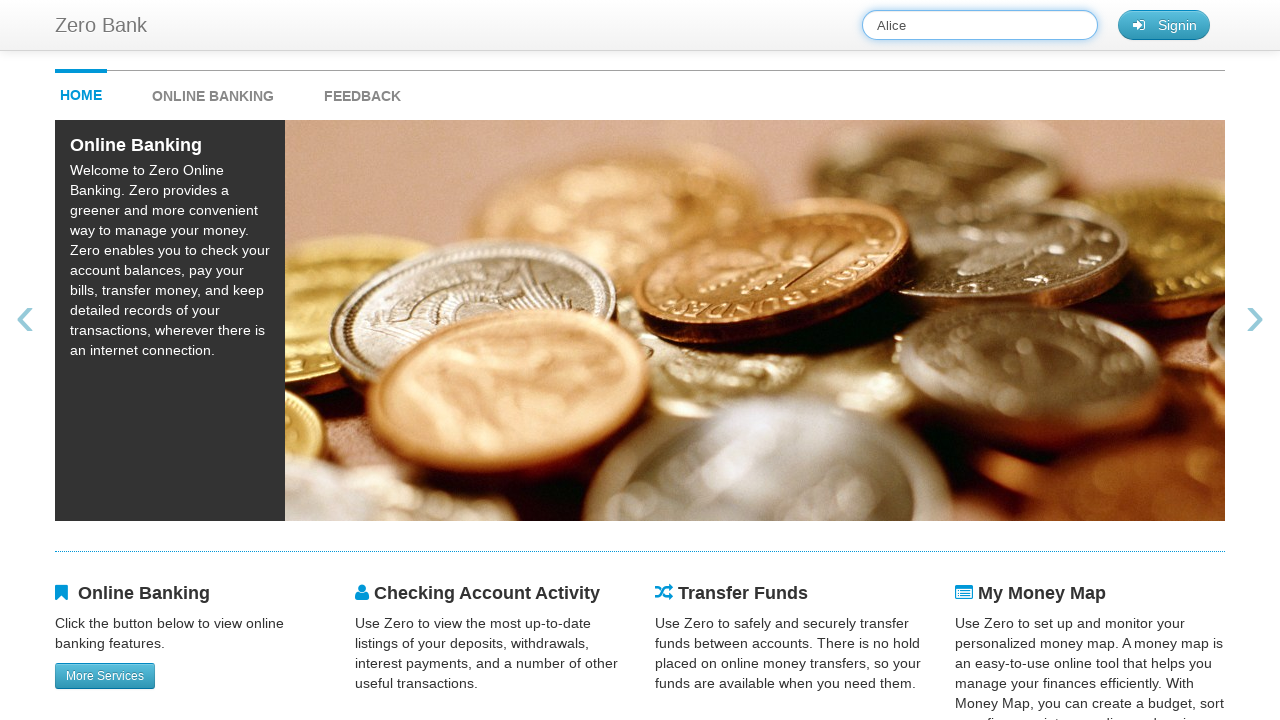

Cleared search field for next iteration on #searchTerm
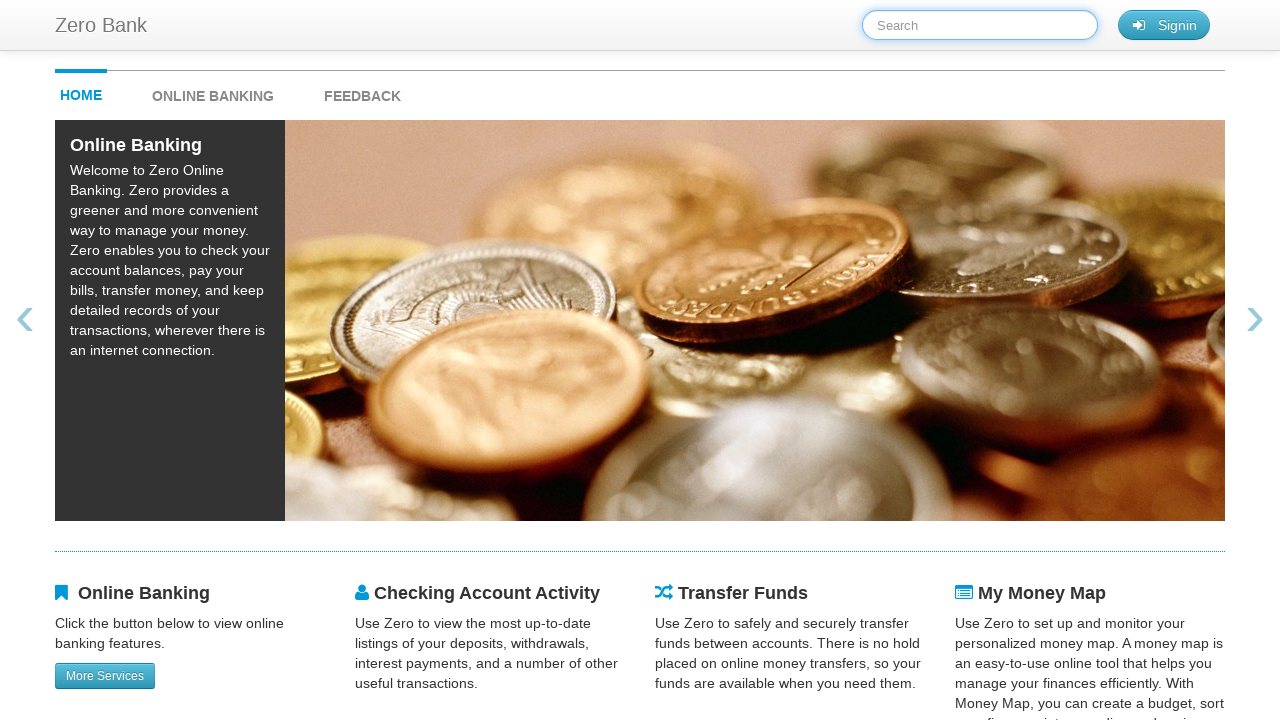

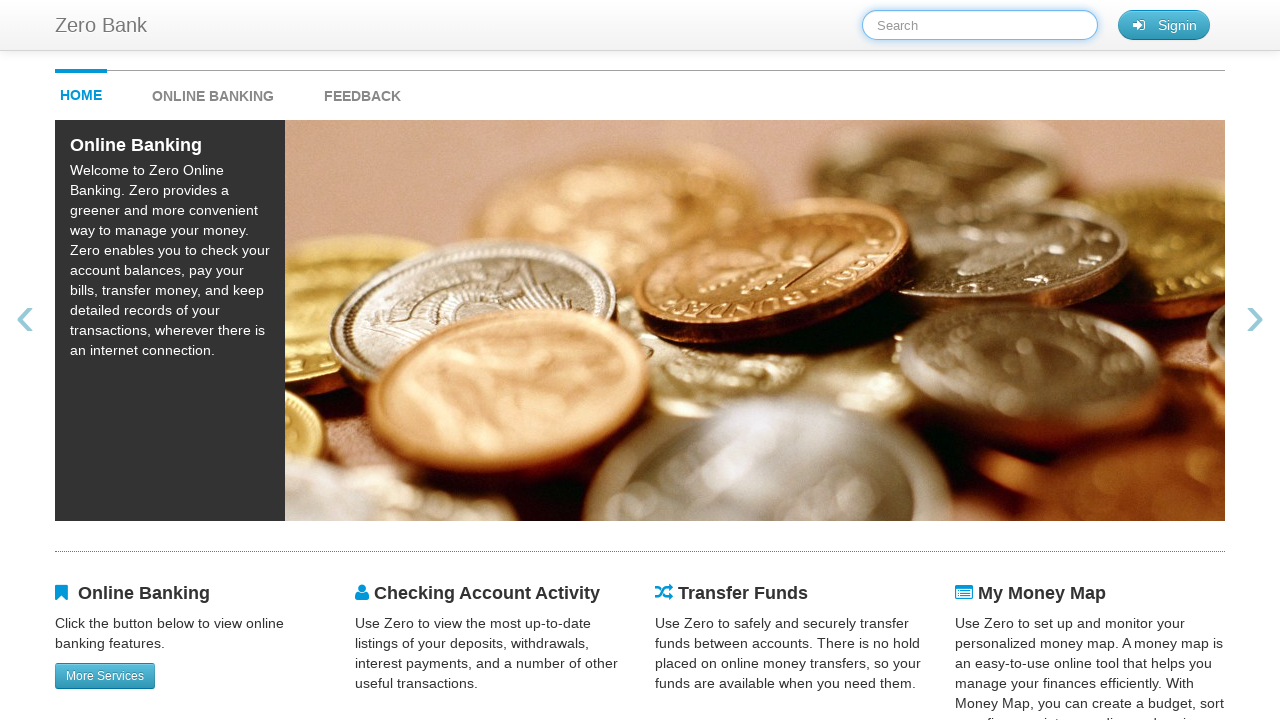